Clicks on the favorites button and verifies the favorites panel or text appears

Starting URL: https://www.ae.com/us/en

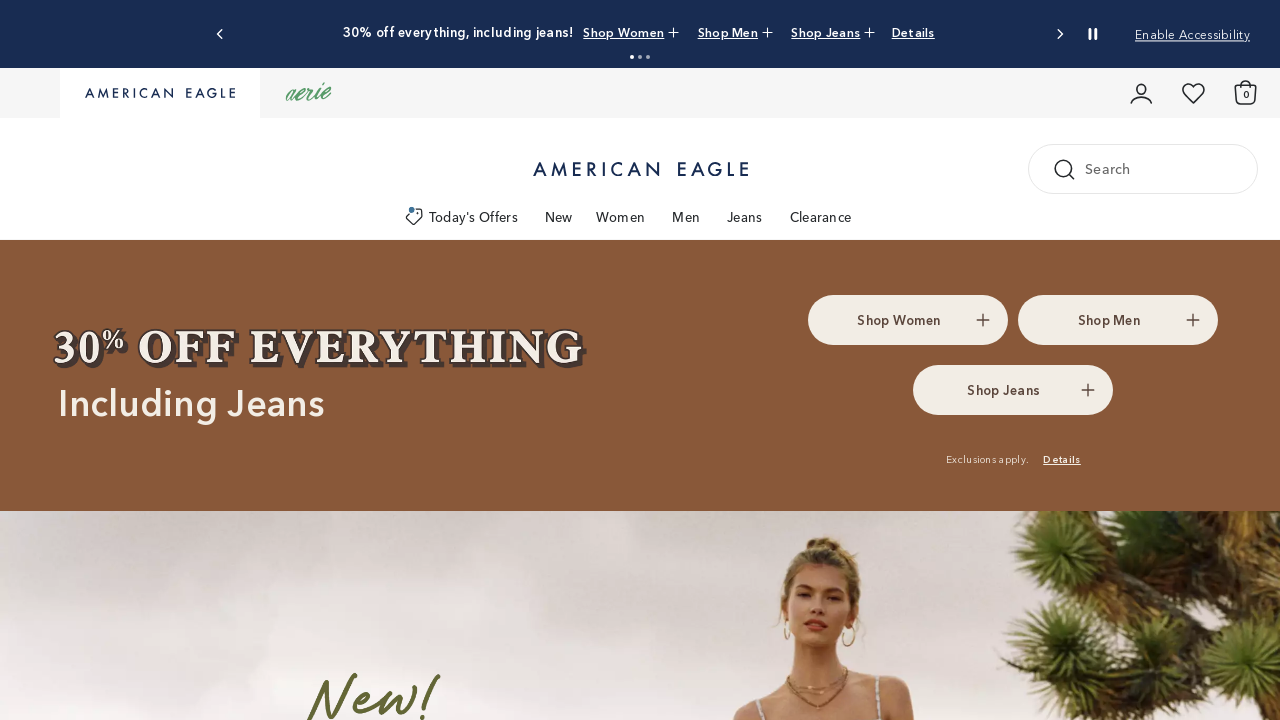

Clicked on the favorites button at (1194, 92) on button[aria-label*='favorite' i], button[data-testid*='favorite' i], a[href*='fa
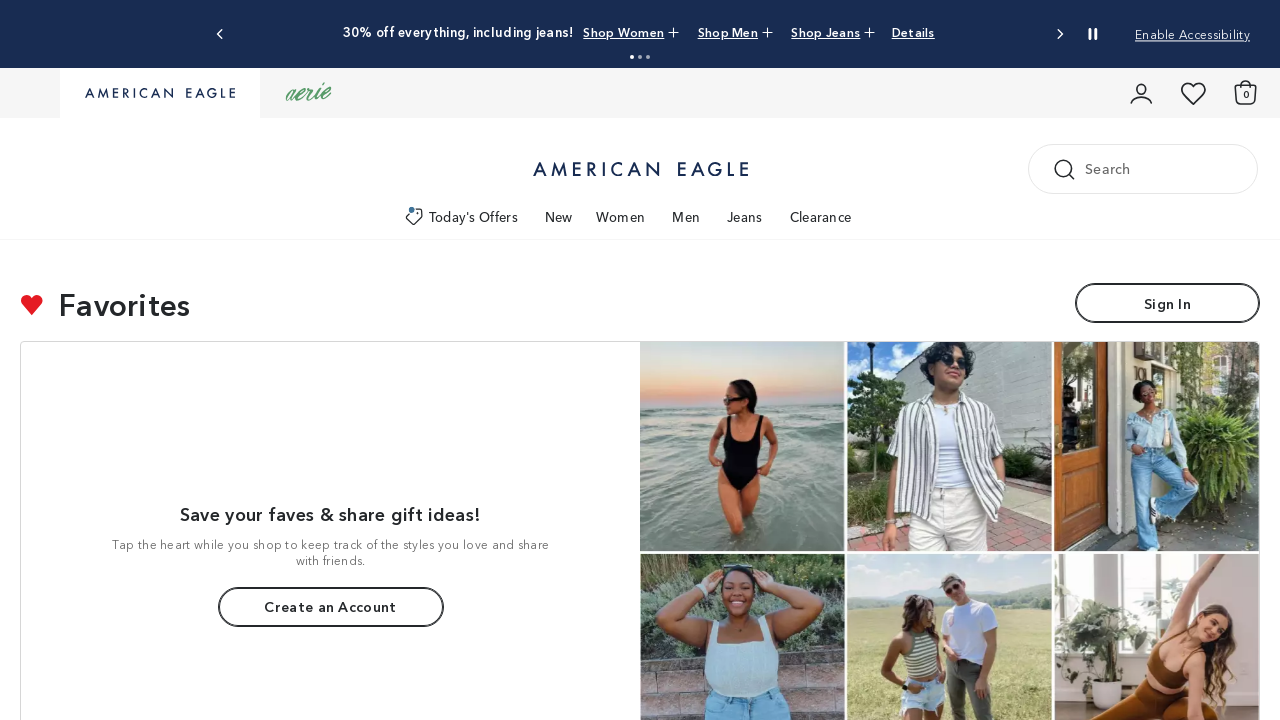

Favorites panel or text appeared
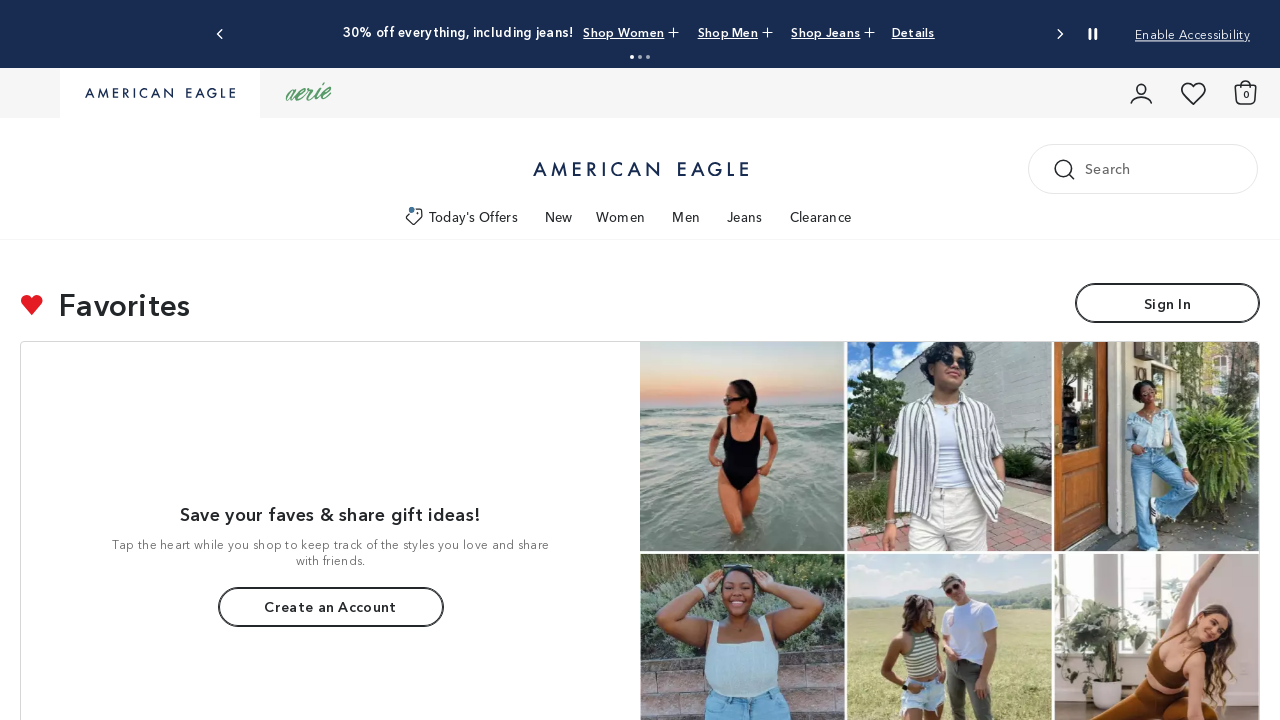

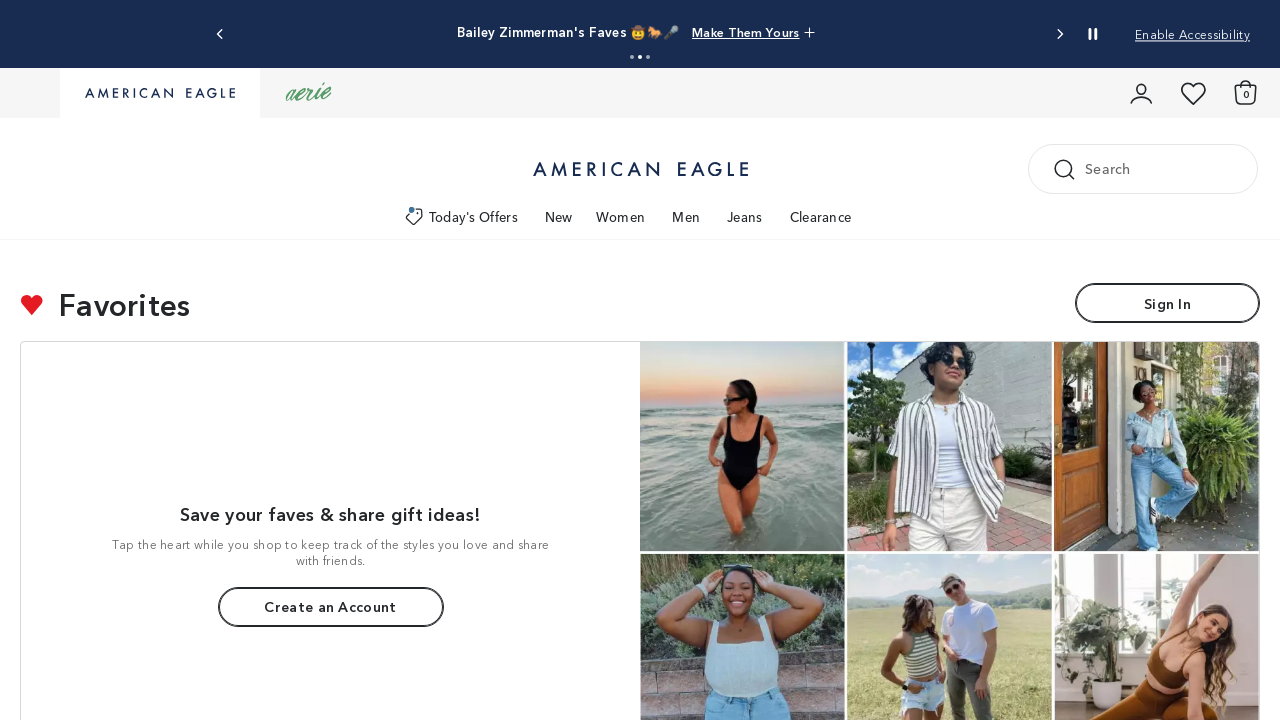